Tests clicking on the Blog link and verifying navigation to the blog page

Starting URL: https://radientanalytics.com

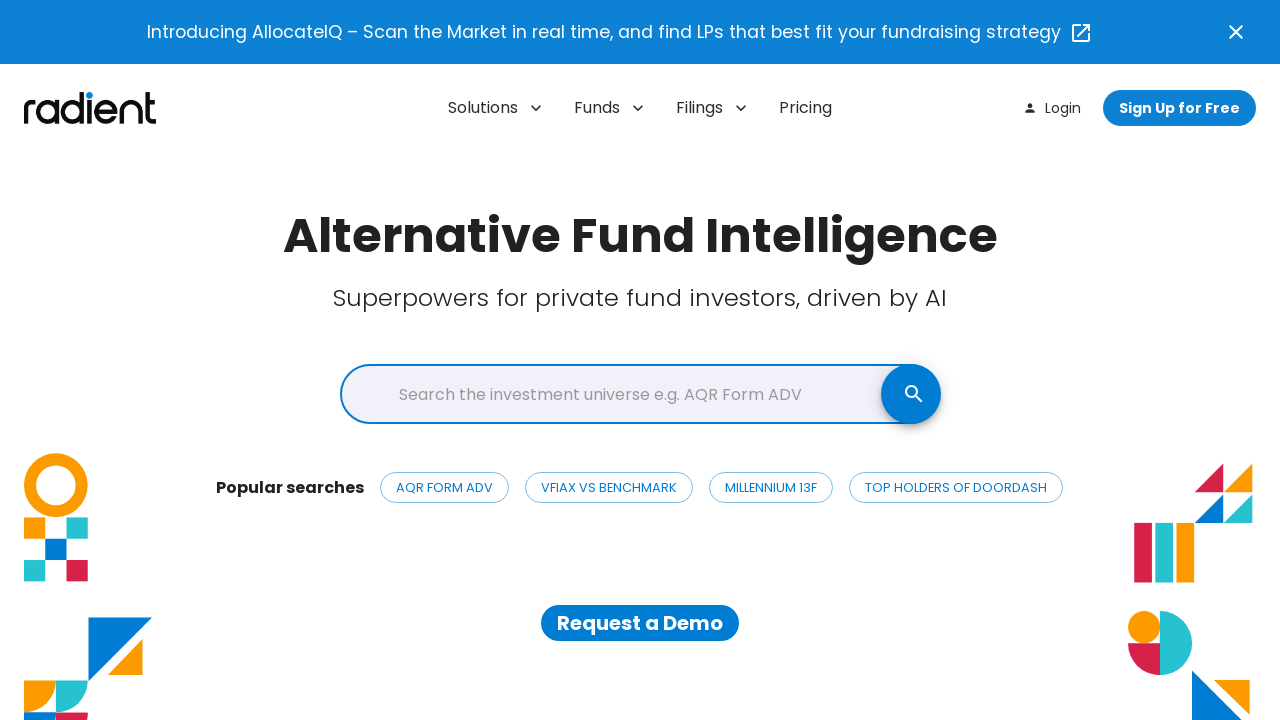

Clicked Blog link at (460, 487) on a[href="https://info.radientanalytics.com/blog"]
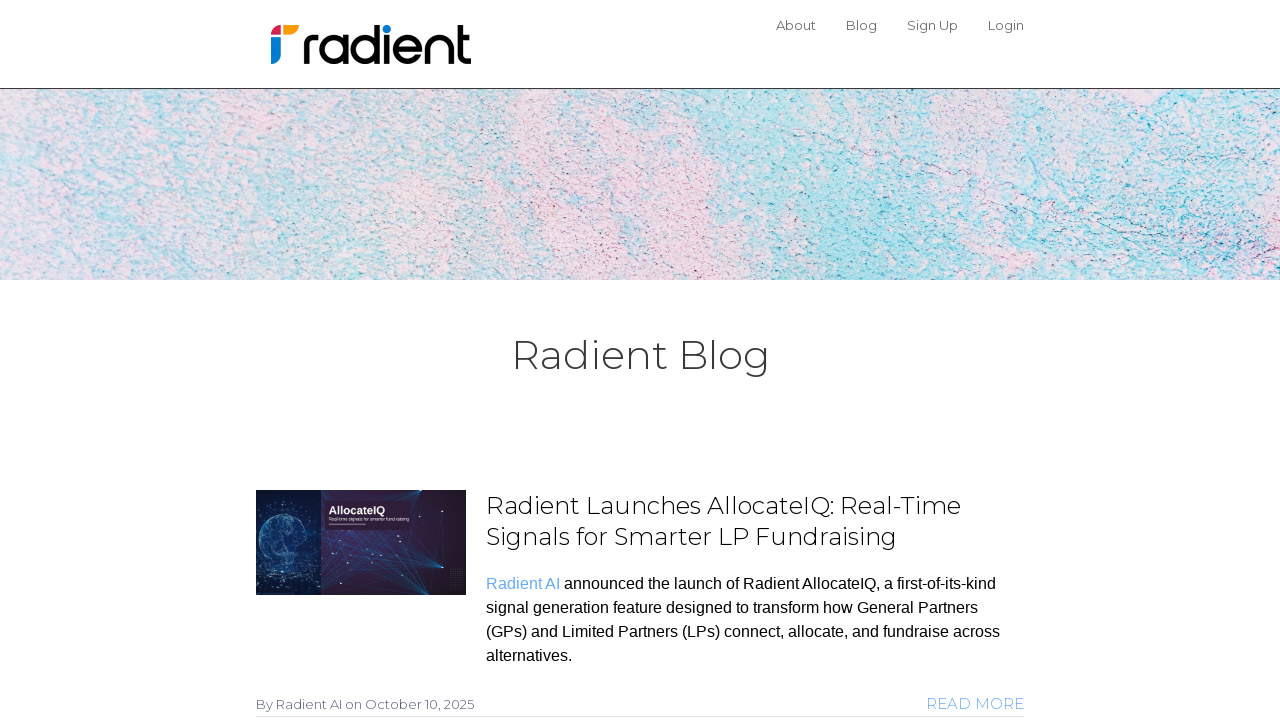

Navigation to blog page completed, URL verified
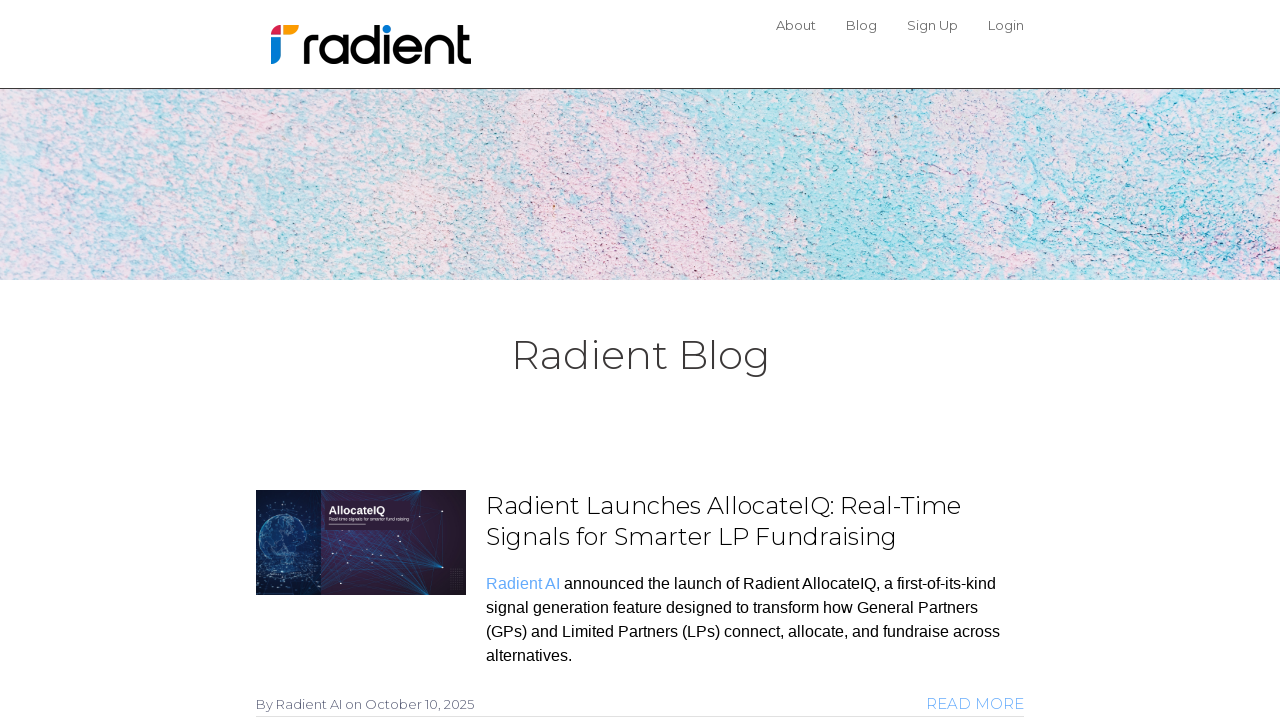

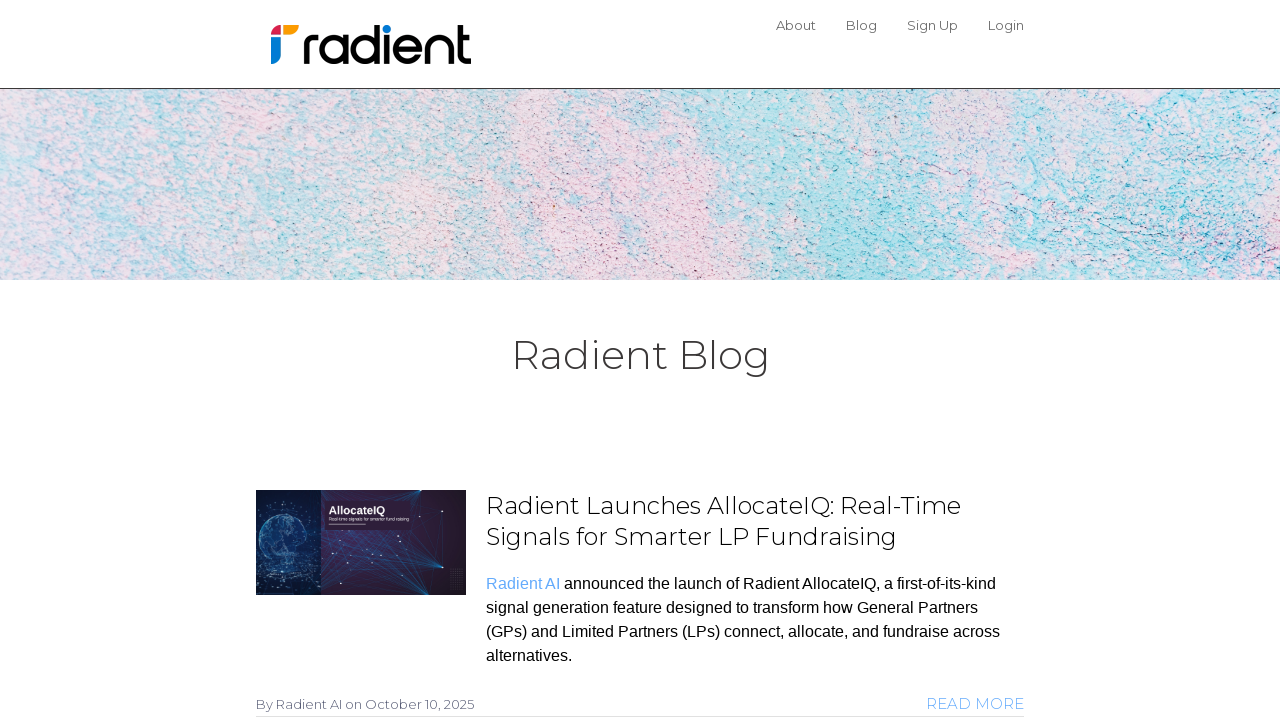